Tests multiple window handling by clicking a link that opens a new window, switching to the child window to verify its content, then switching back to the parent window to verify its content.

Starting URL: https://the-internet.herokuapp.com/windows

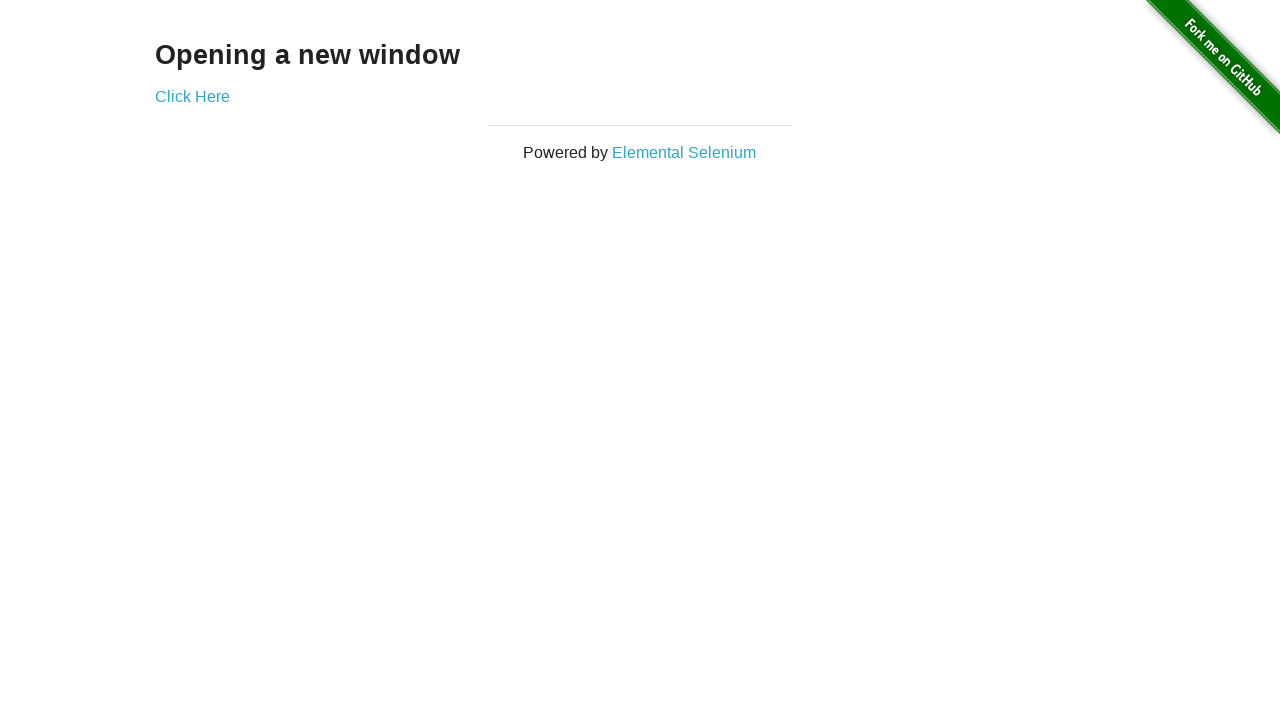

Clicked link to open new window at (192, 96) on a[href='/windows/new']
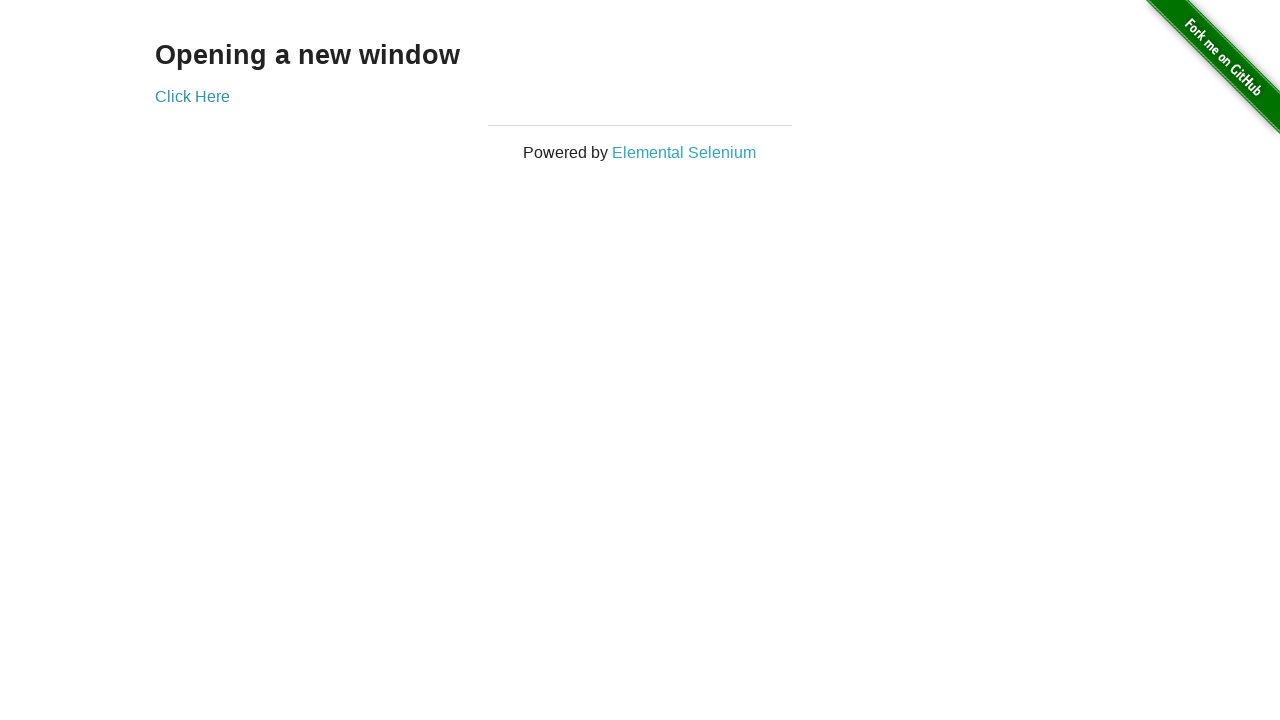

Captured new child window
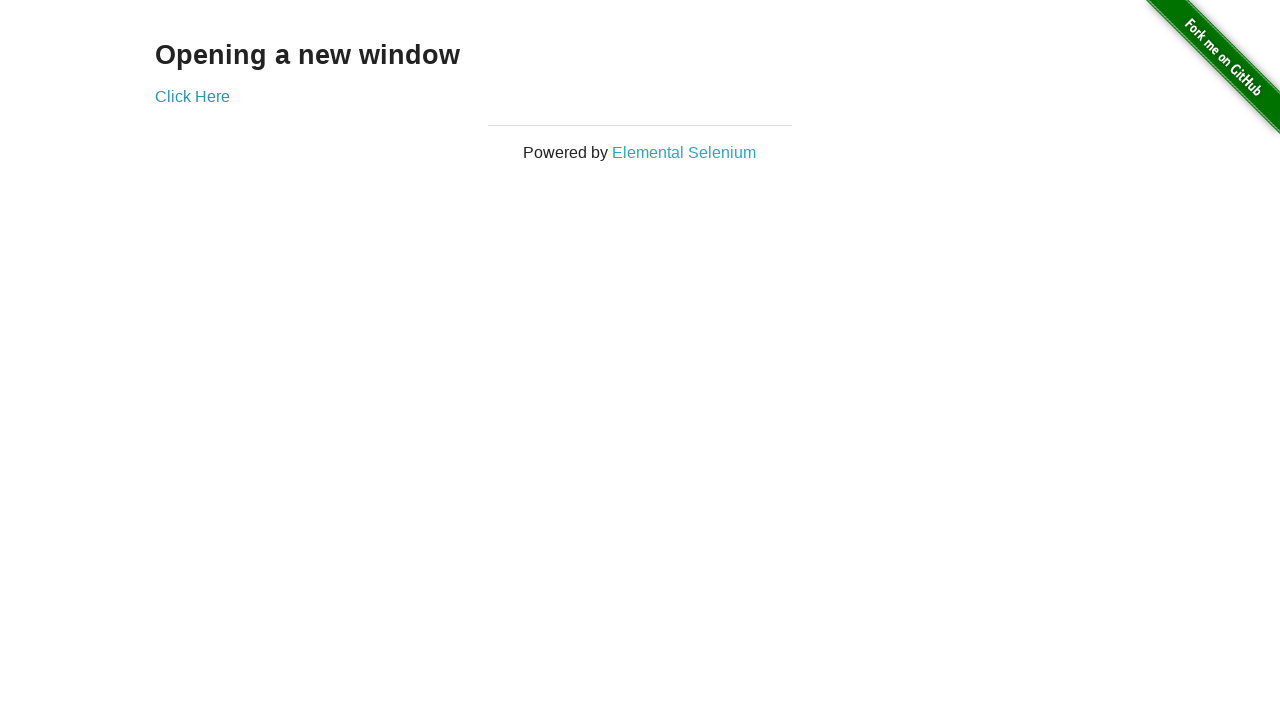

Child window loaded
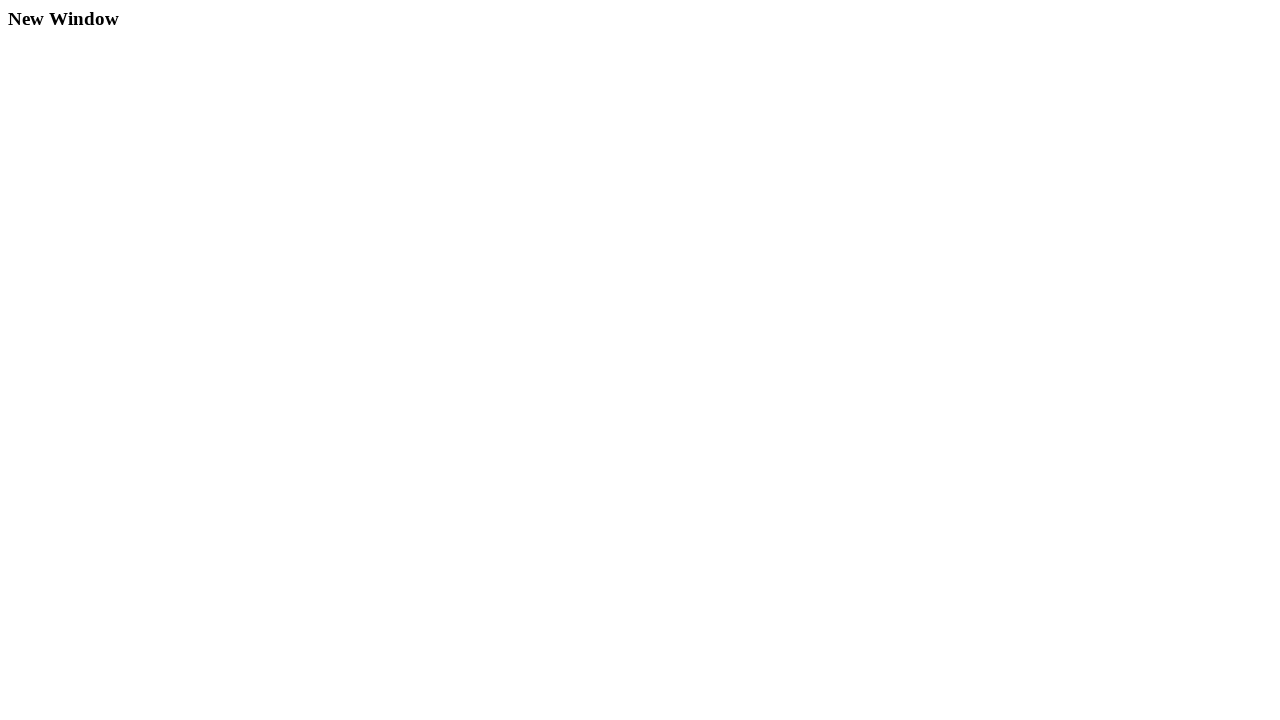

Verified heading element exists in child window
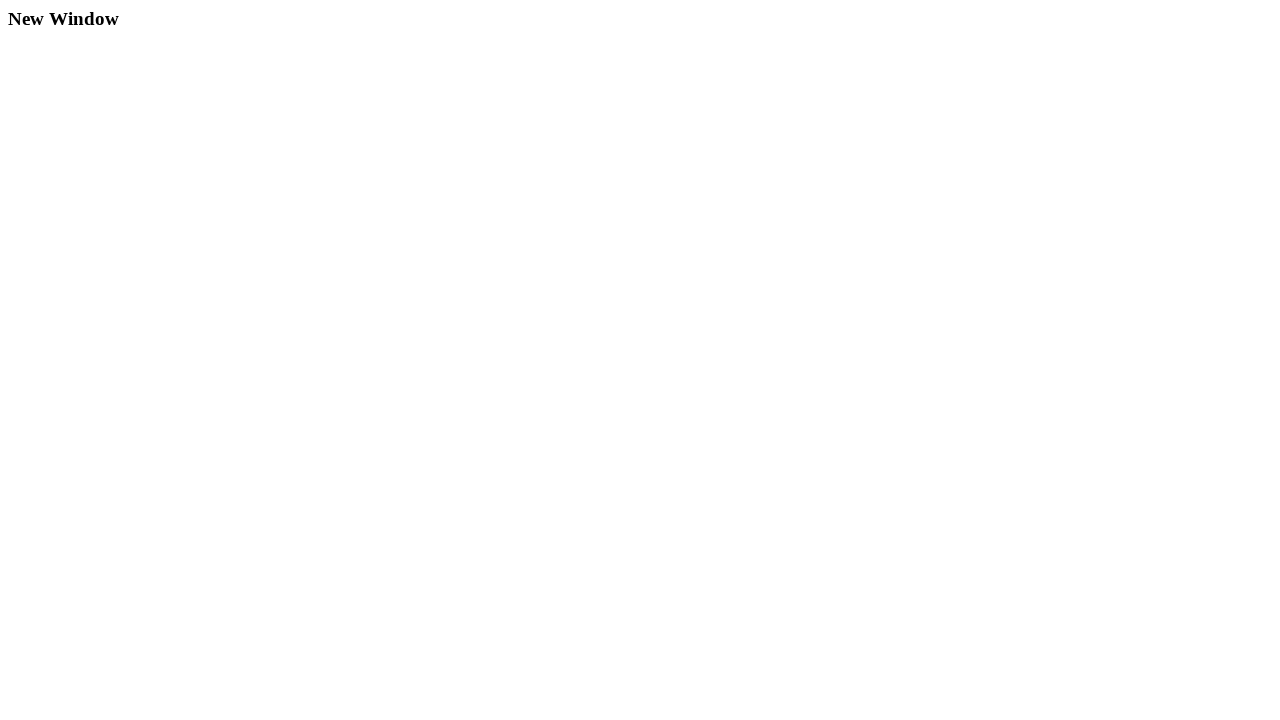

Verified heading element exists in parent window
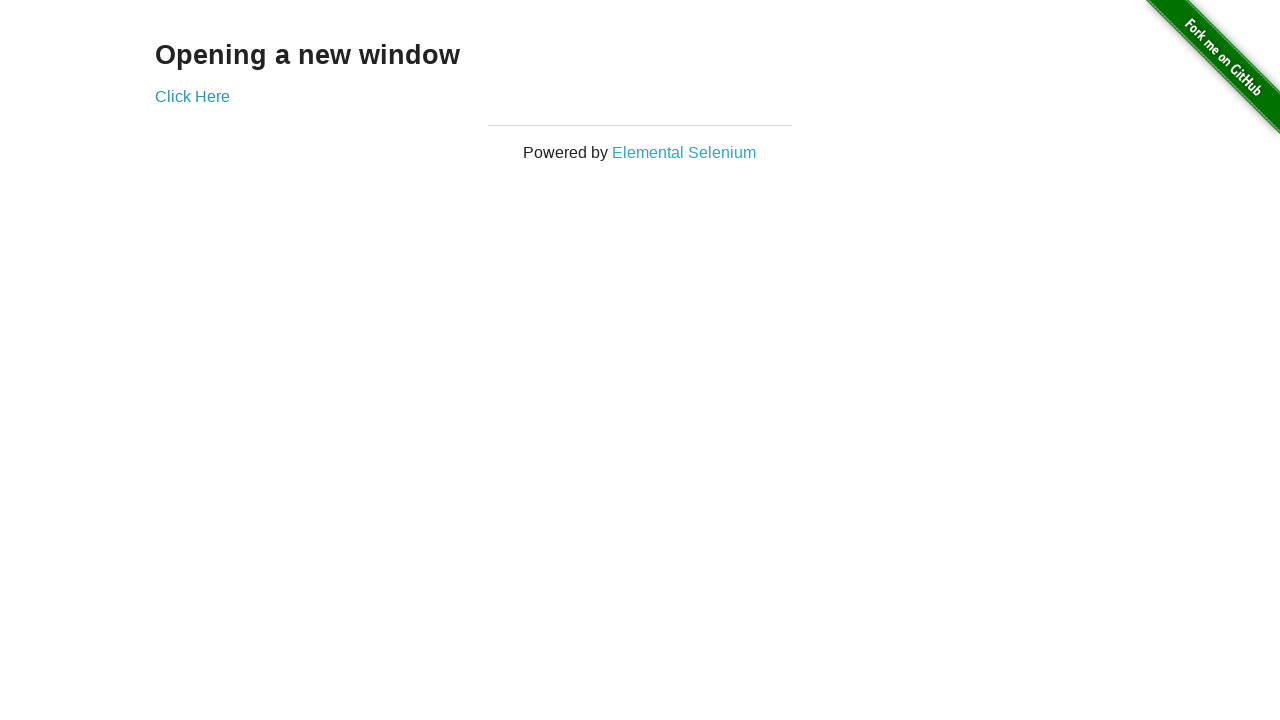

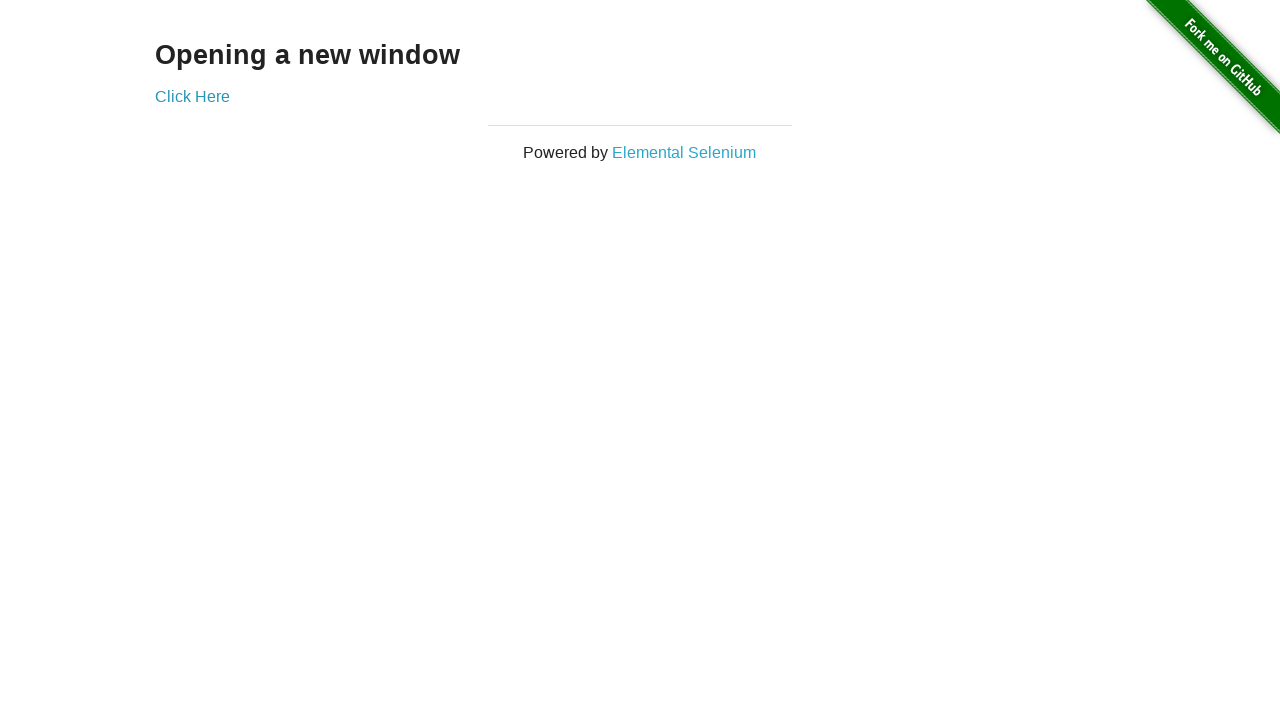